Tests JavaScript alert functionality by clicking a button that triggers an alert, then verifying the alert text matches the expected message.

Starting URL: https://demoqa.com/alerts

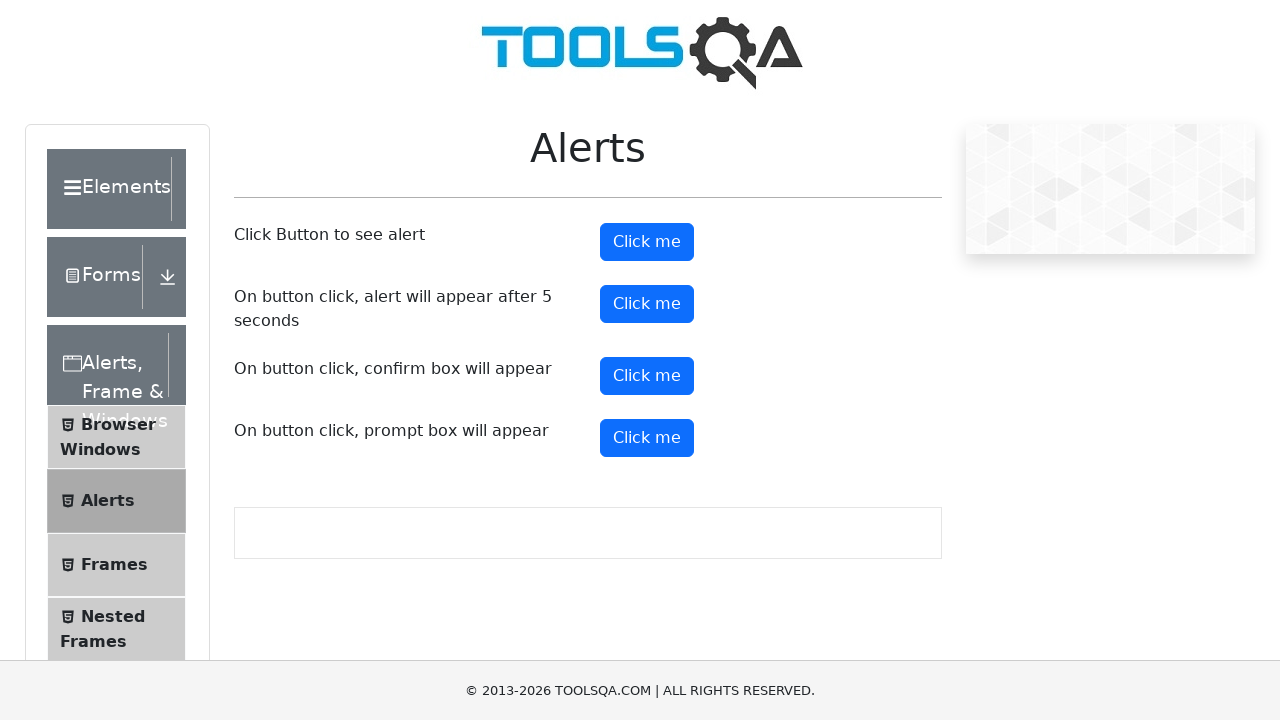

Clicked the alert button at (647, 242) on #alertButton
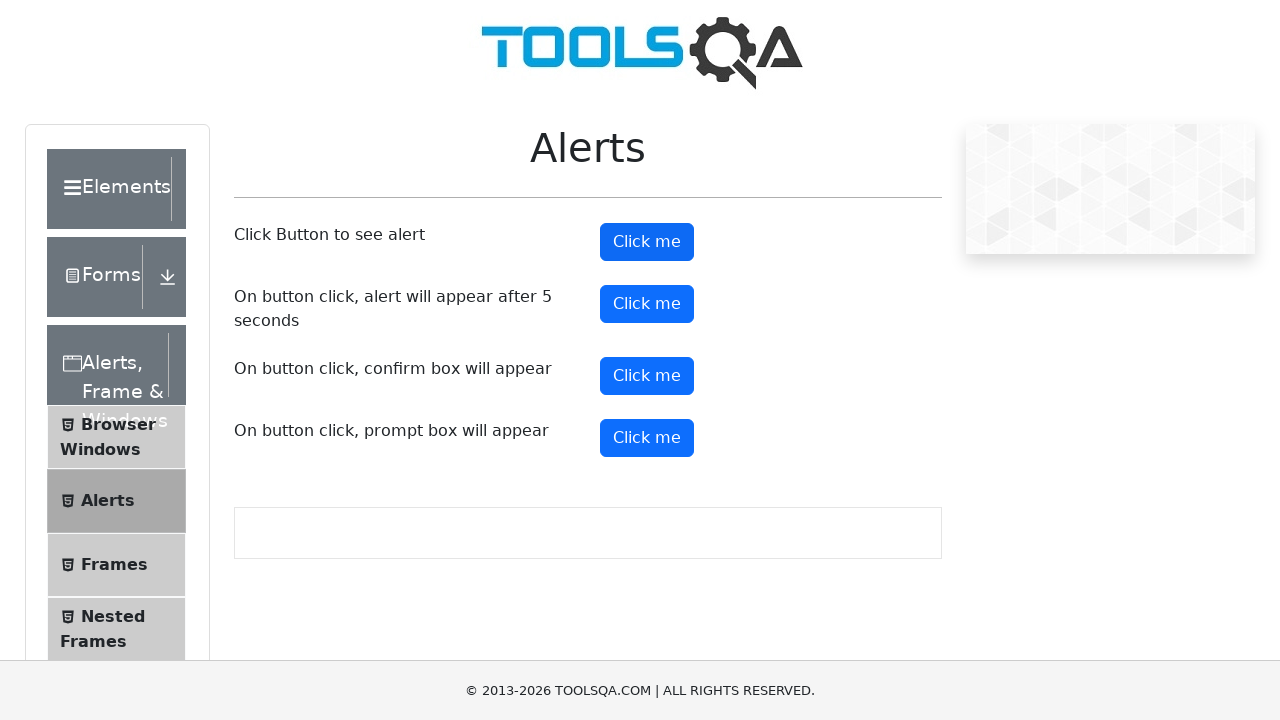

Set up dialog event handler
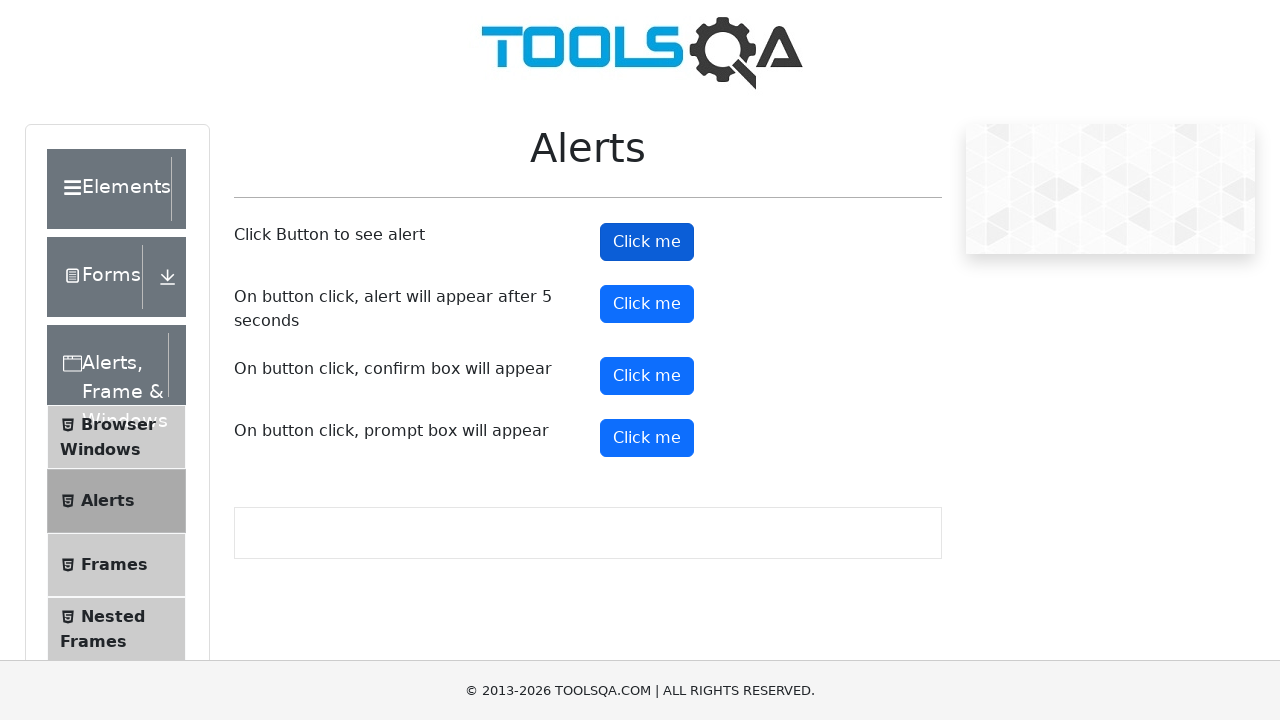

Clicked the alert button again with handler ready at (647, 242) on #alertButton
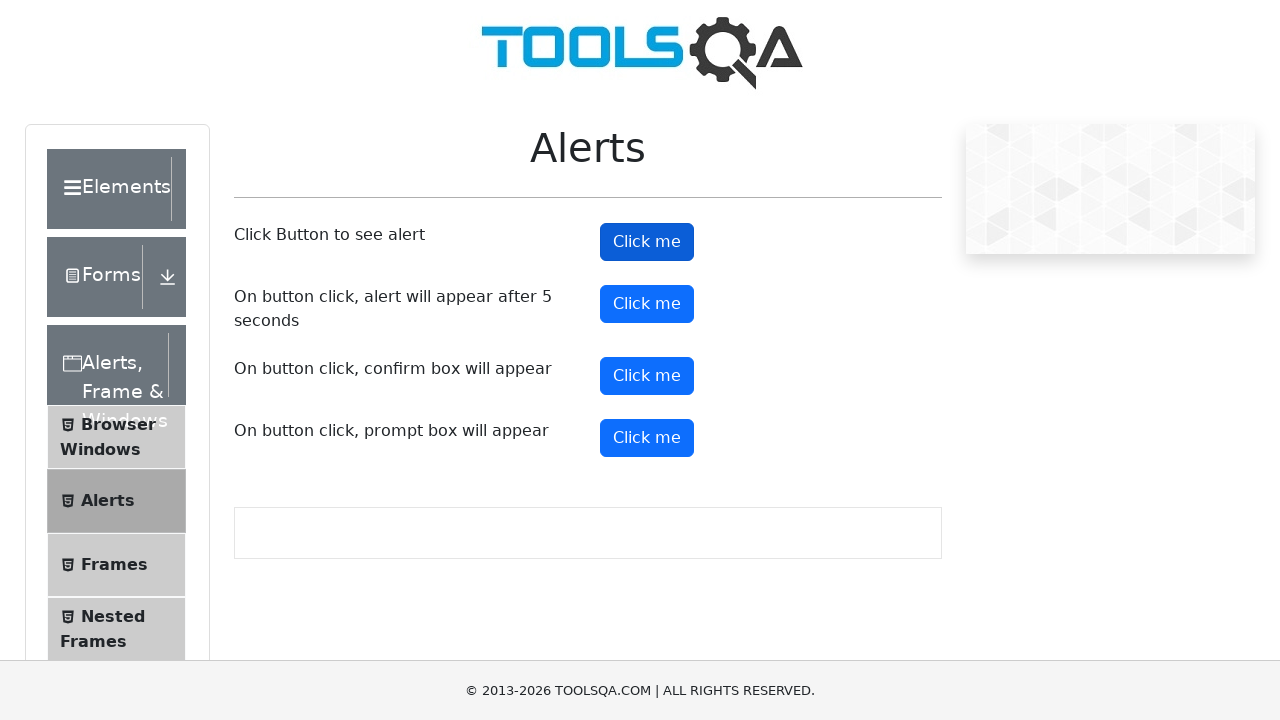

Waited for dialog to be processed
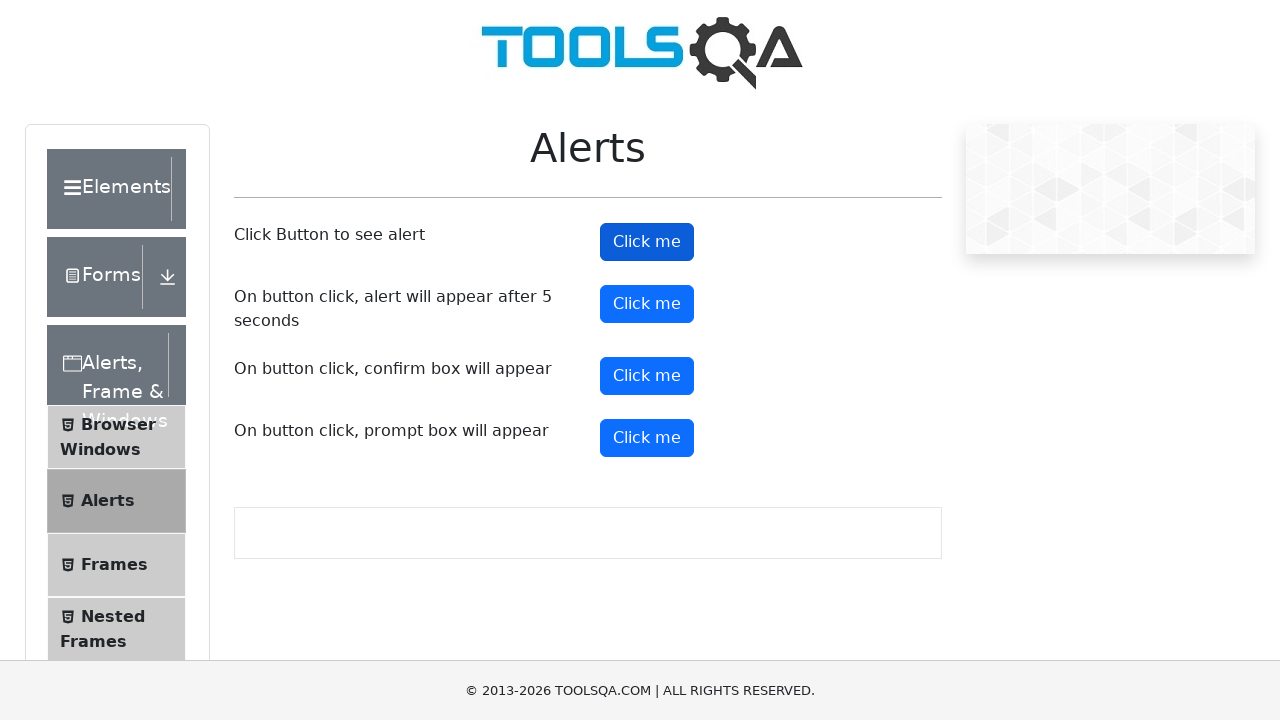

Verified alert message matches expected text 'You clicked a button'
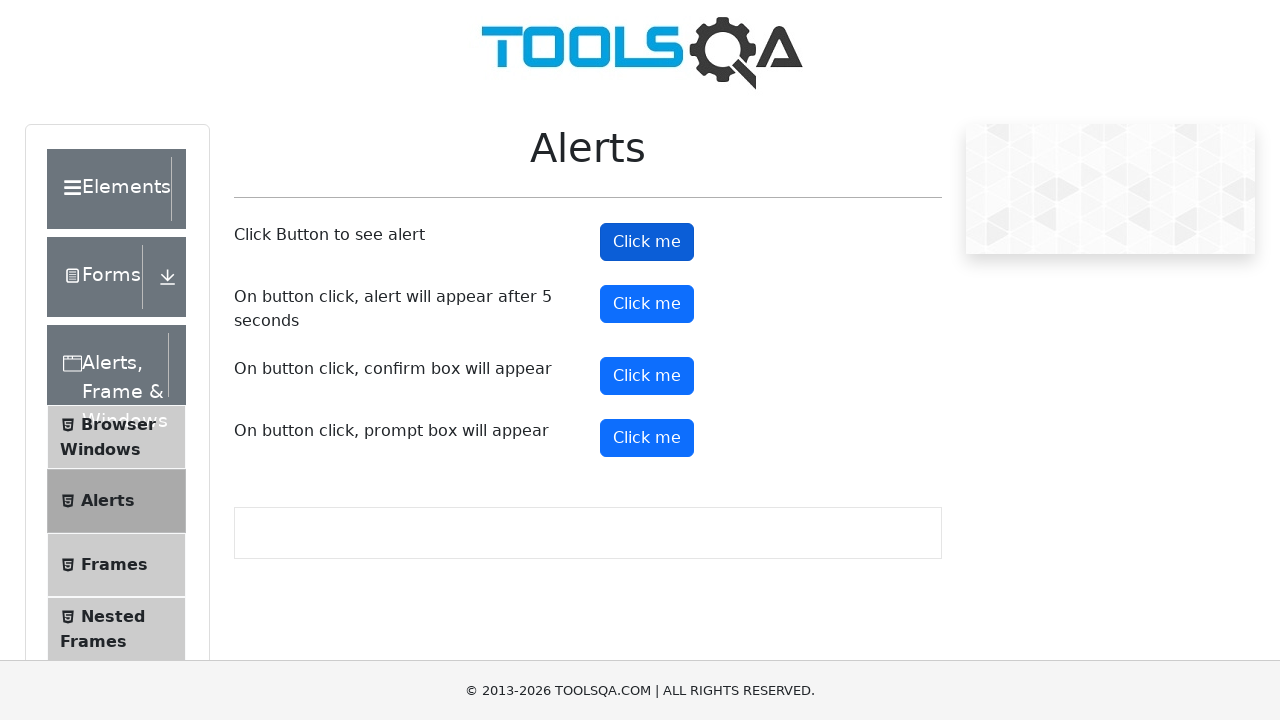

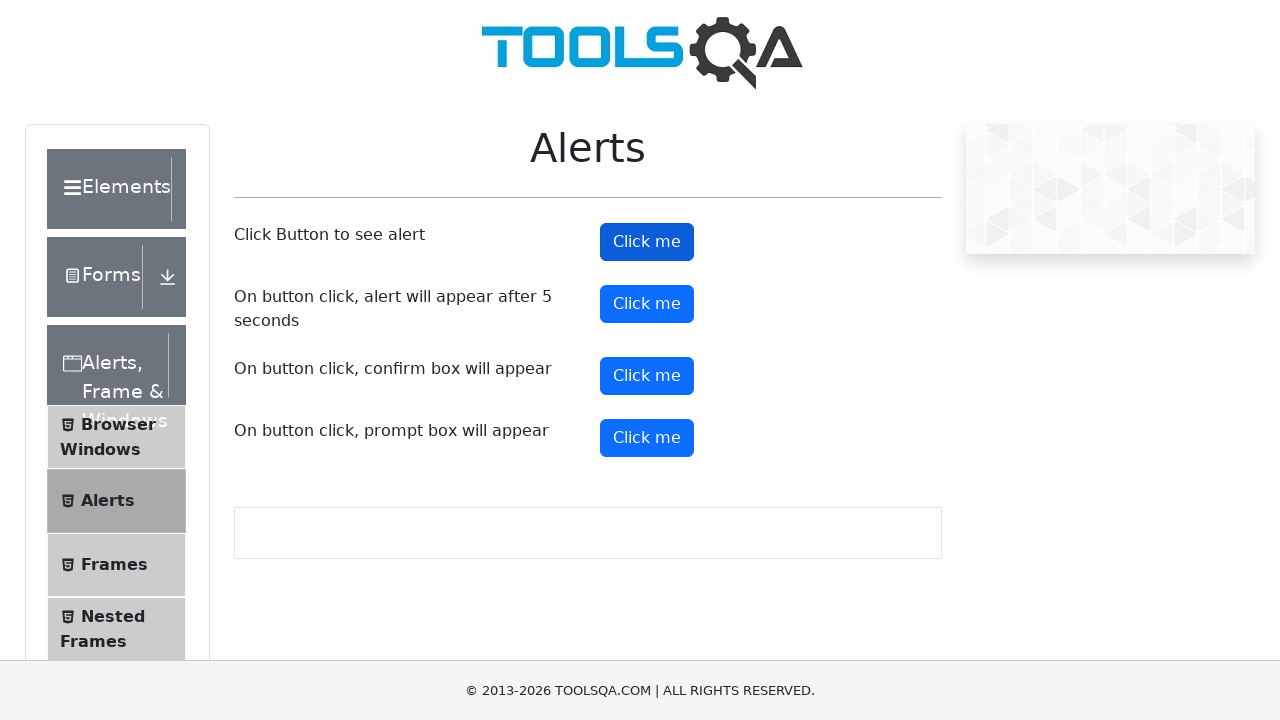